Tests JavaScript alert handling by triggering an alert and accepting it

Starting URL: https://the-internet.herokuapp.com/javascript_alerts

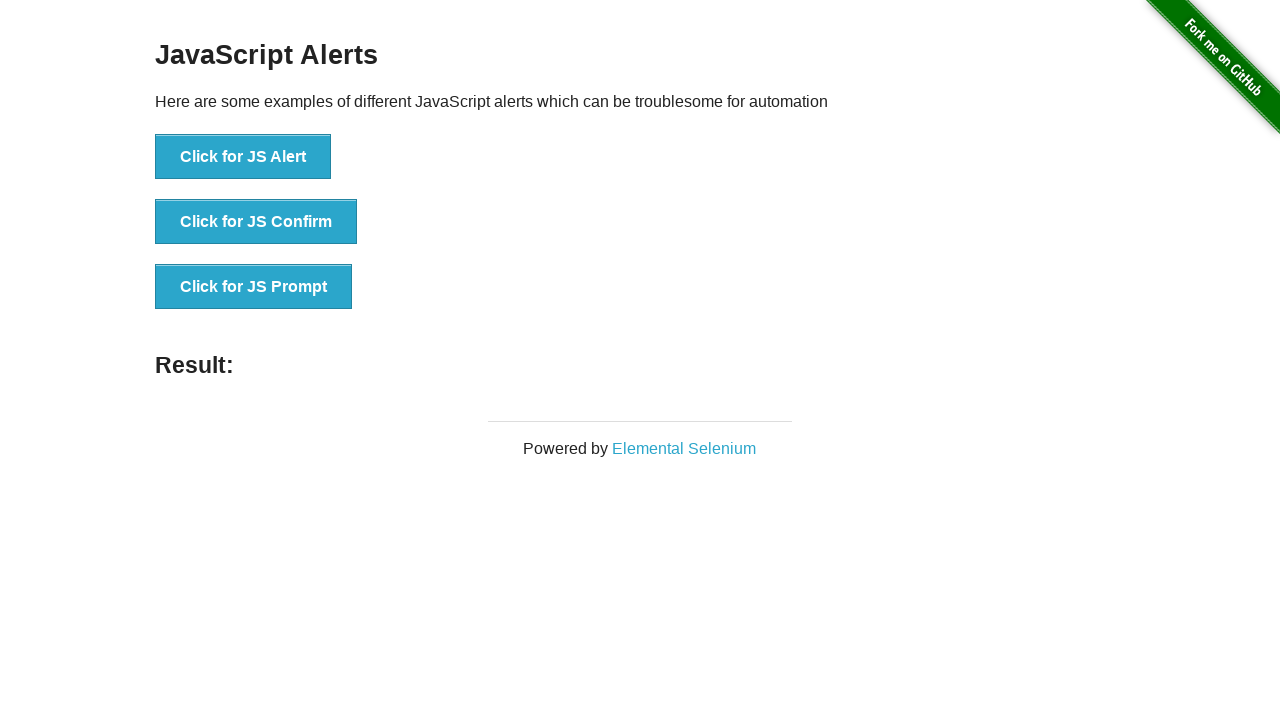

Set up dialog handler to accept alerts
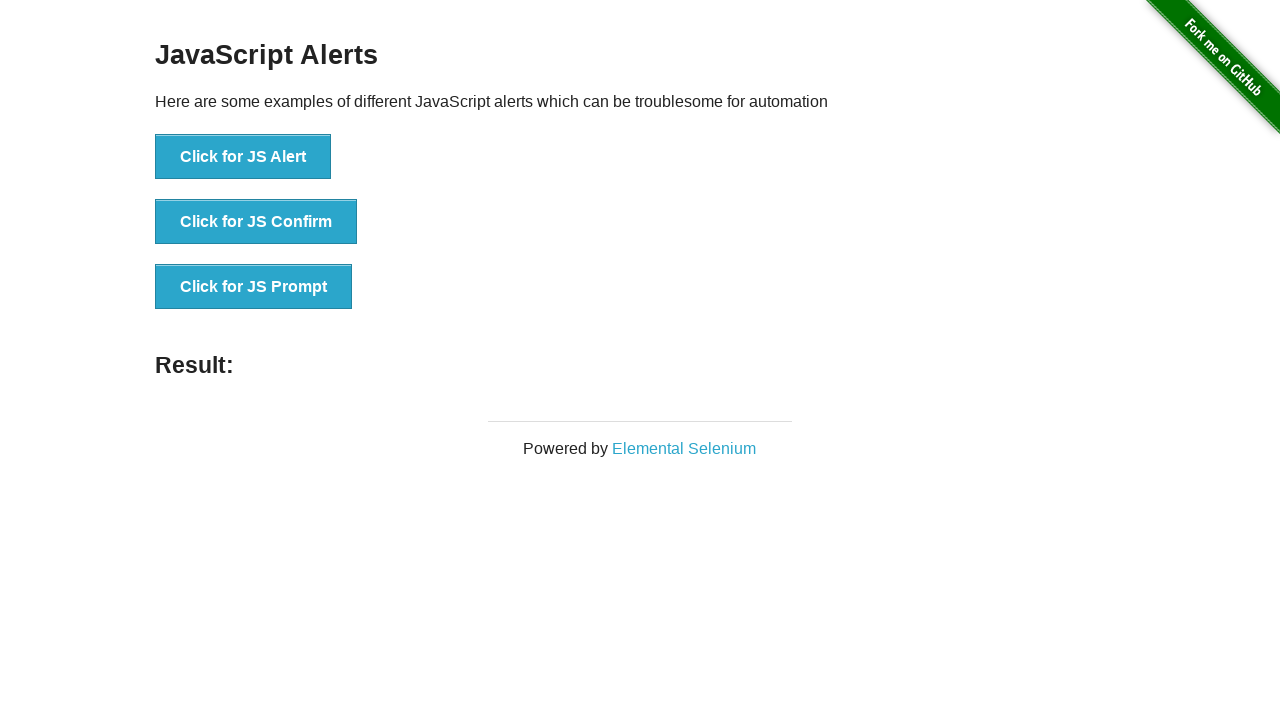

Clicked button to trigger JavaScript alert at (243, 157) on [onclick='jsAlert()']
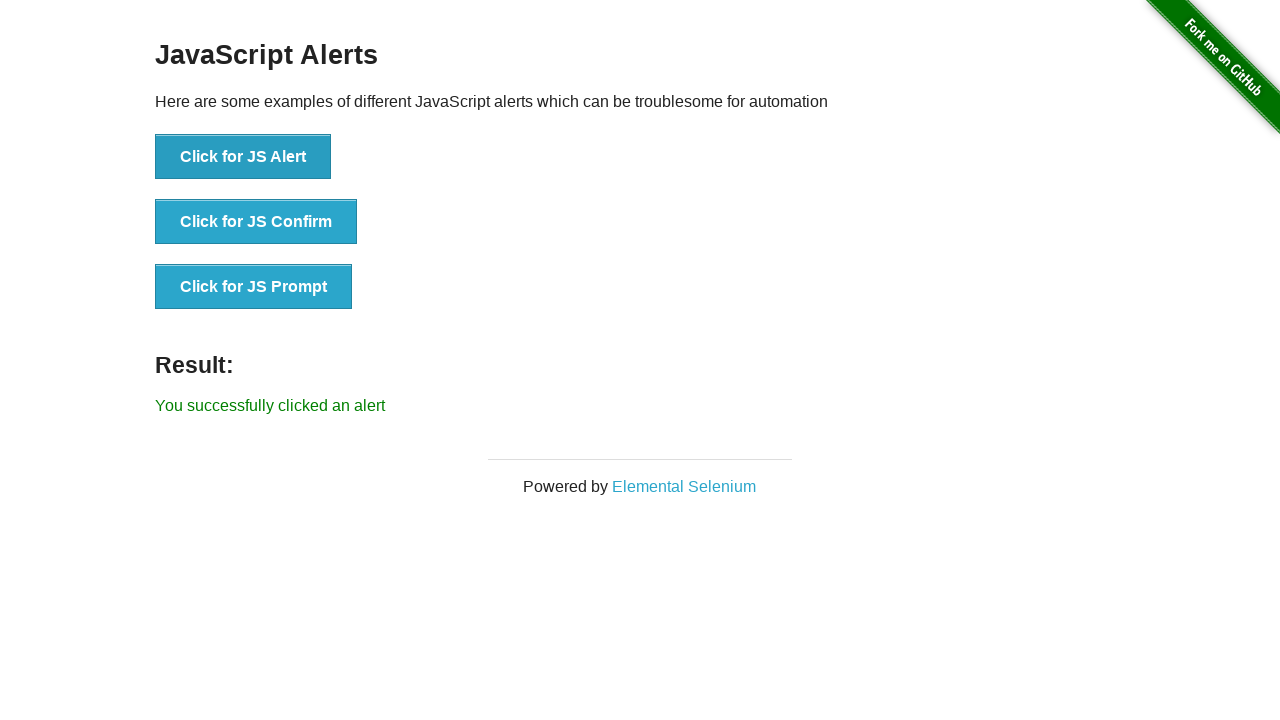

Alert was accepted and result message displayed
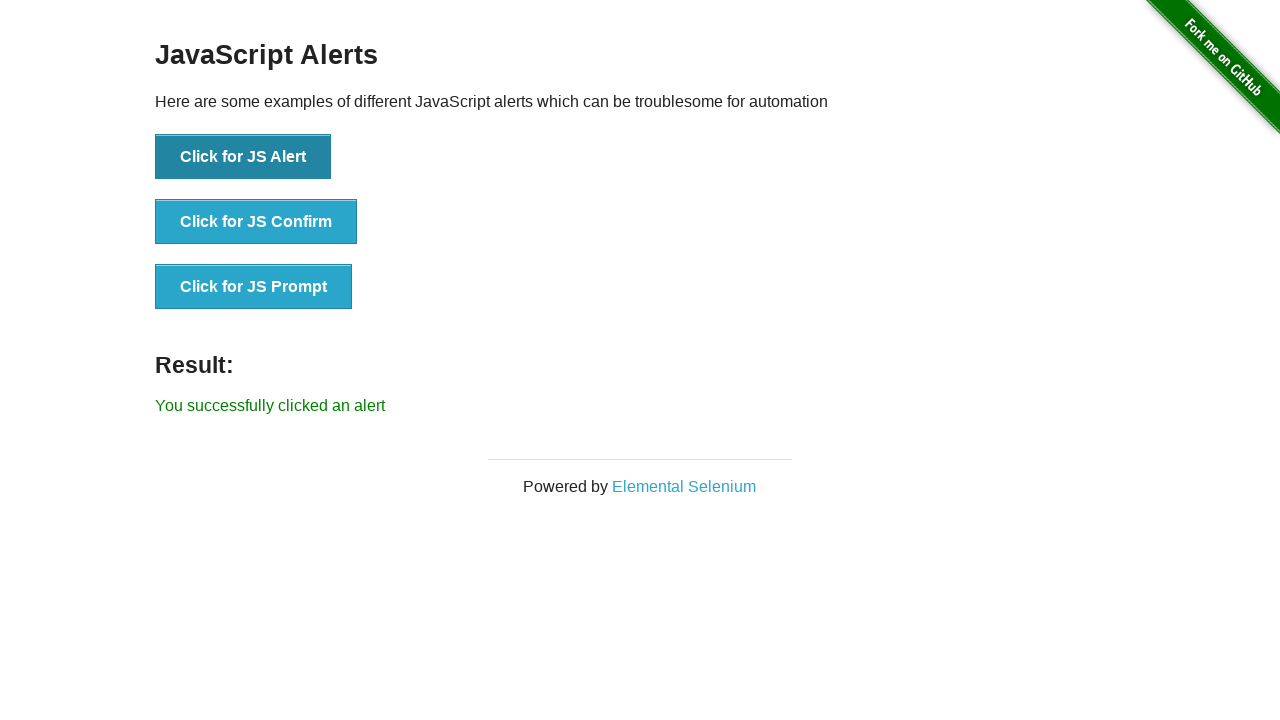

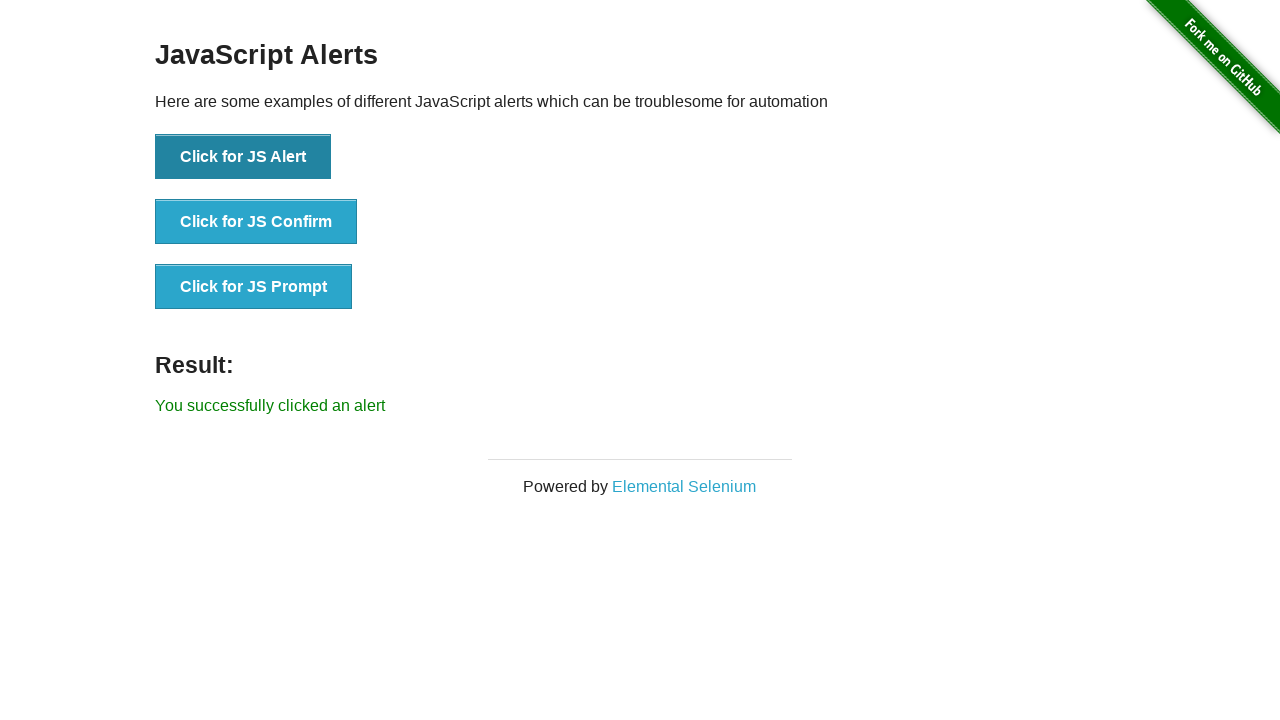